Tests marking individual todo items as complete using their checkboxes

Starting URL: https://demo.playwright.dev/todomvc

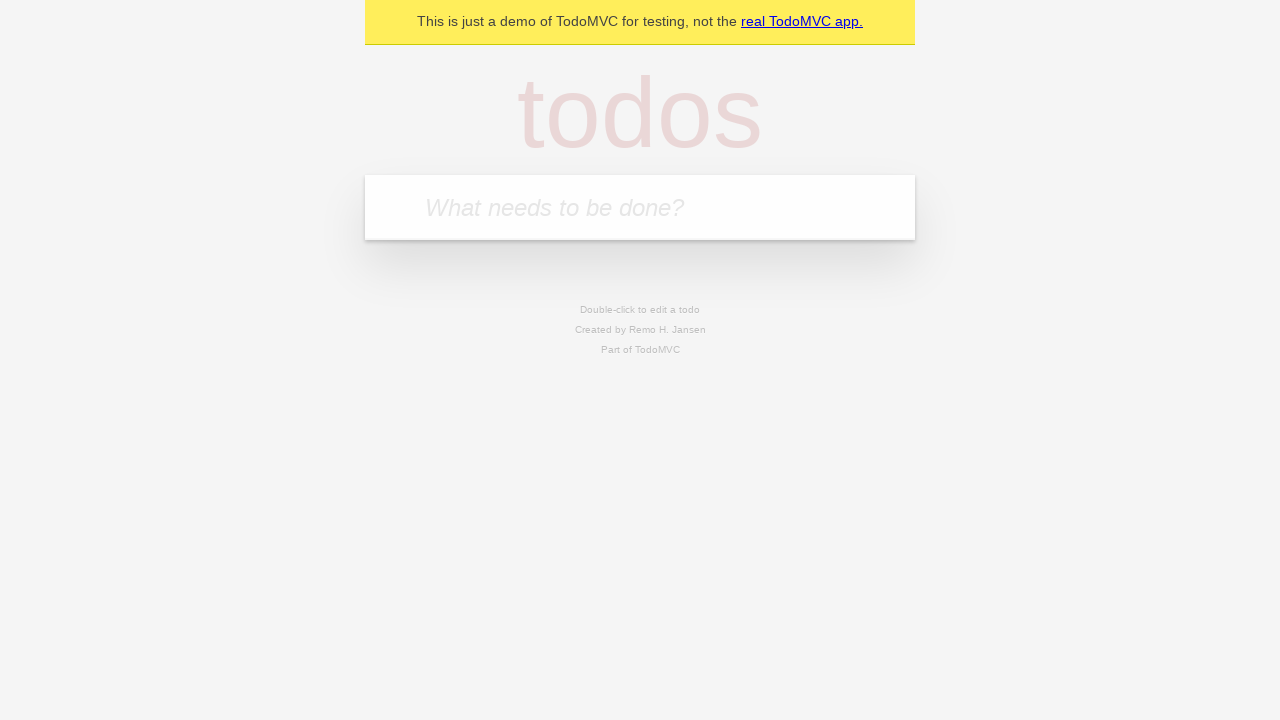

Filled todo input field with 'buy some cheese' on internal:attr=[placeholder="What needs to be done?"i]
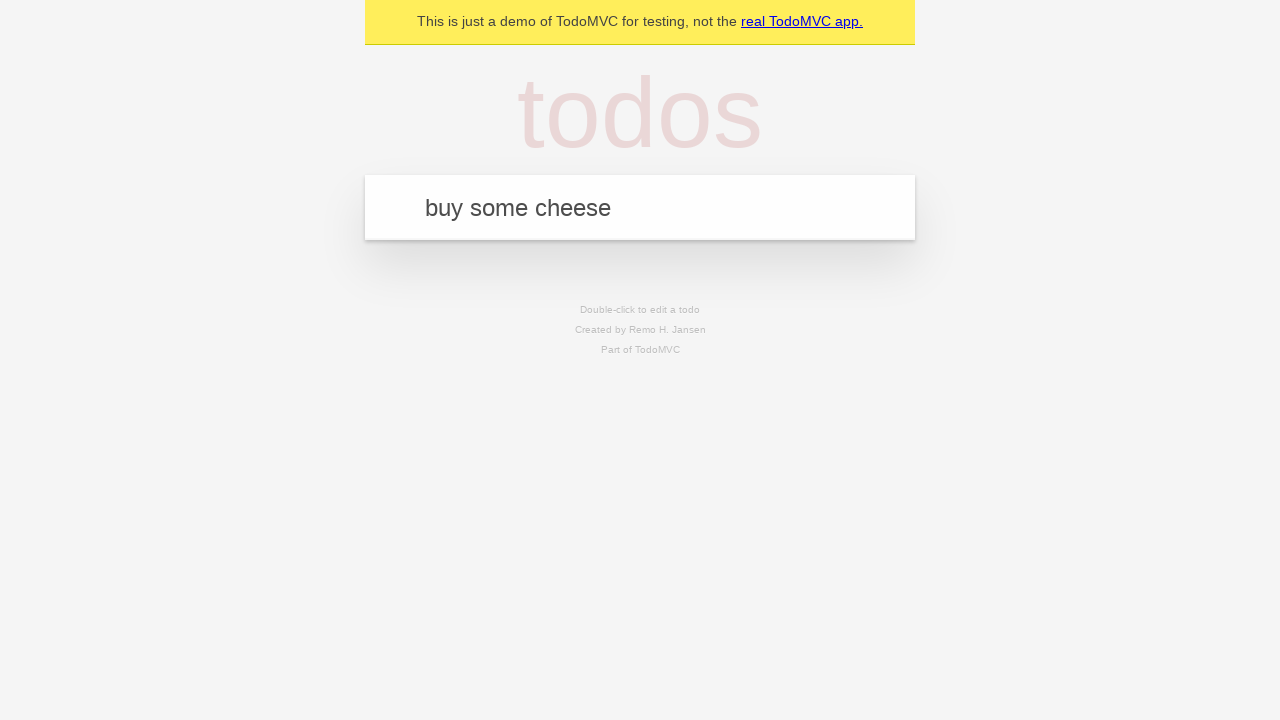

Pressed Enter to add todo item 'buy some cheese' on internal:attr=[placeholder="What needs to be done?"i]
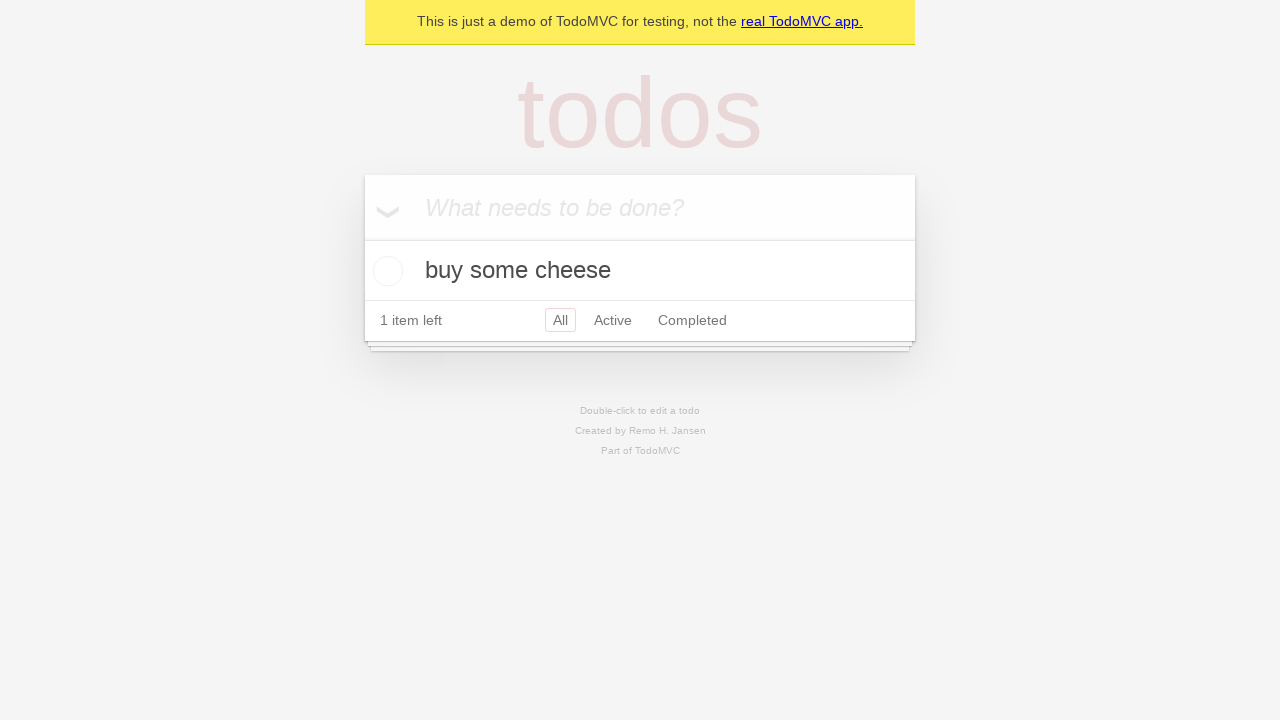

Filled todo input field with 'feed the cat' on internal:attr=[placeholder="What needs to be done?"i]
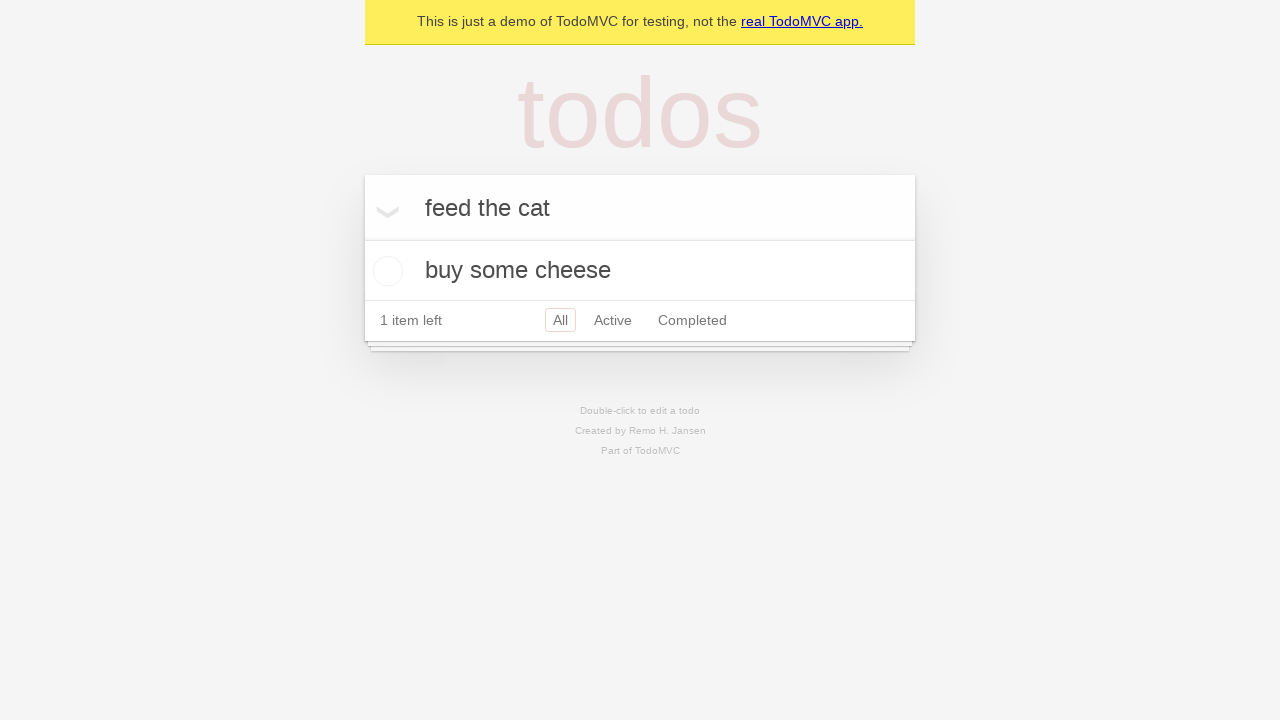

Pressed Enter to add todo item 'feed the cat' on internal:attr=[placeholder="What needs to be done?"i]
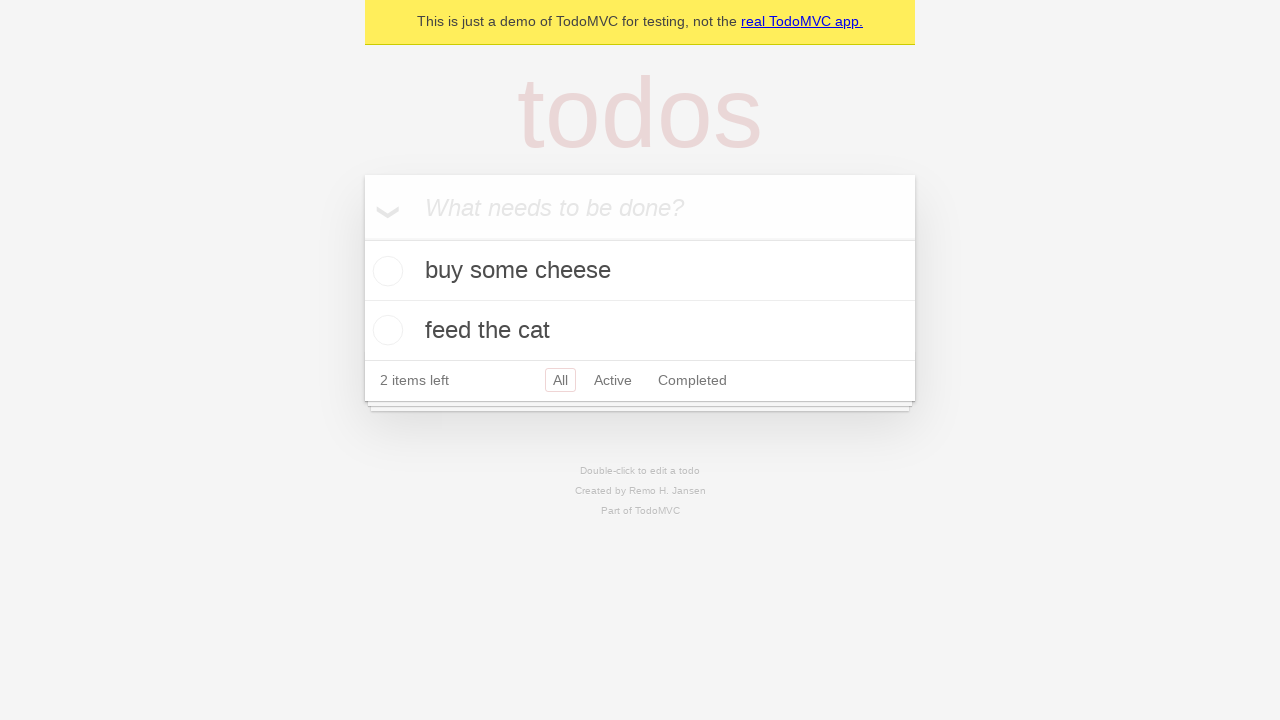

Marked first todo item as complete by checking its checkbox at (385, 271) on internal:testid=[data-testid="todo-item"s] >> nth=0 >> internal:role=checkbox
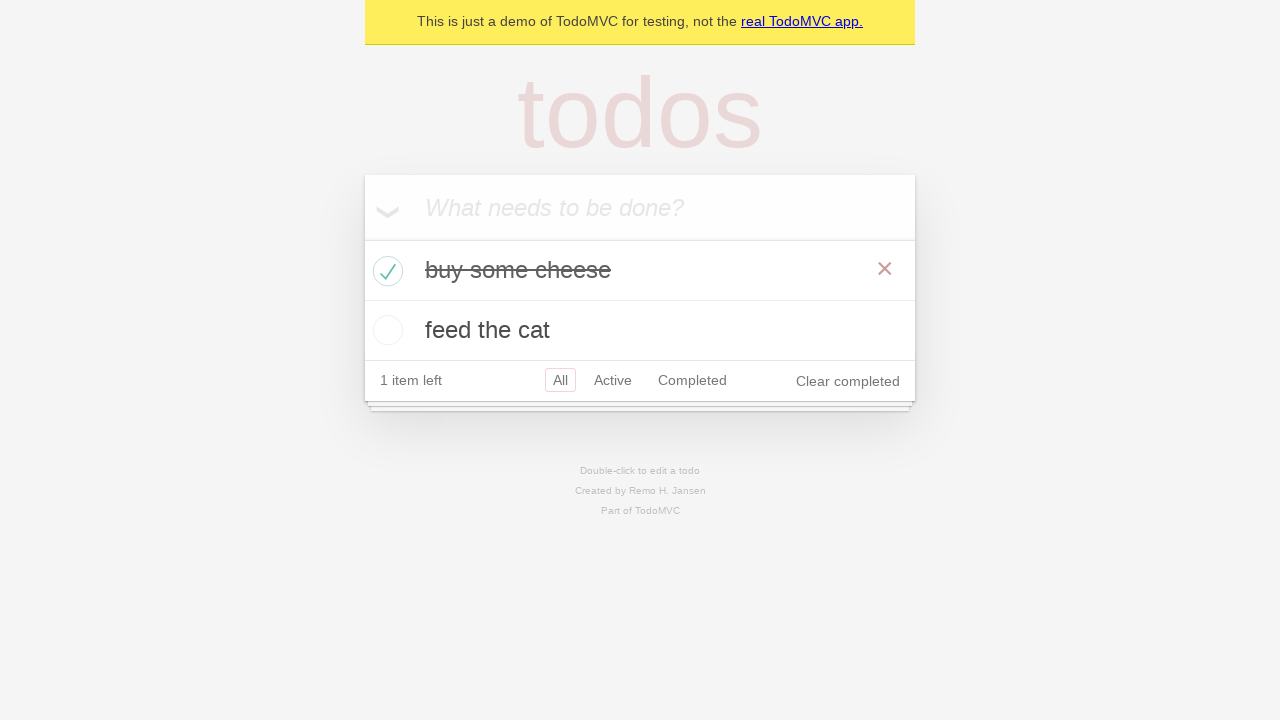

Marked second todo item as complete by checking its checkbox at (385, 330) on internal:testid=[data-testid="todo-item"s] >> nth=1 >> internal:role=checkbox
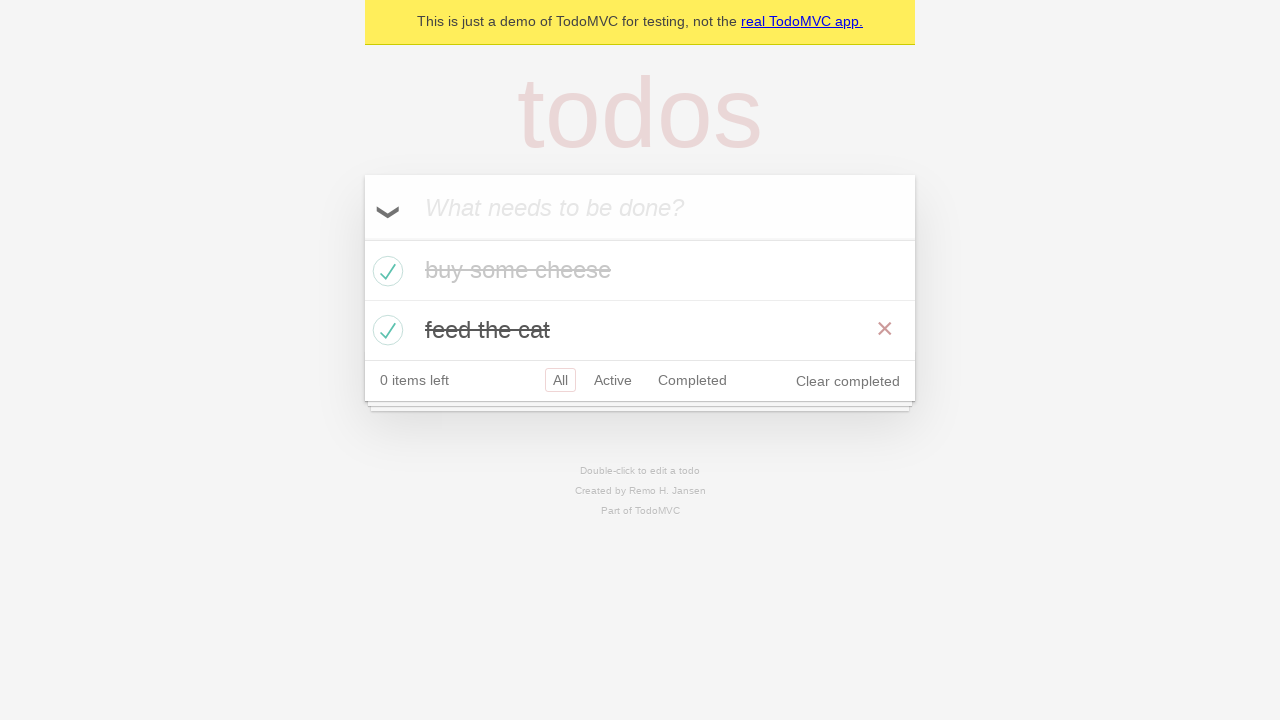

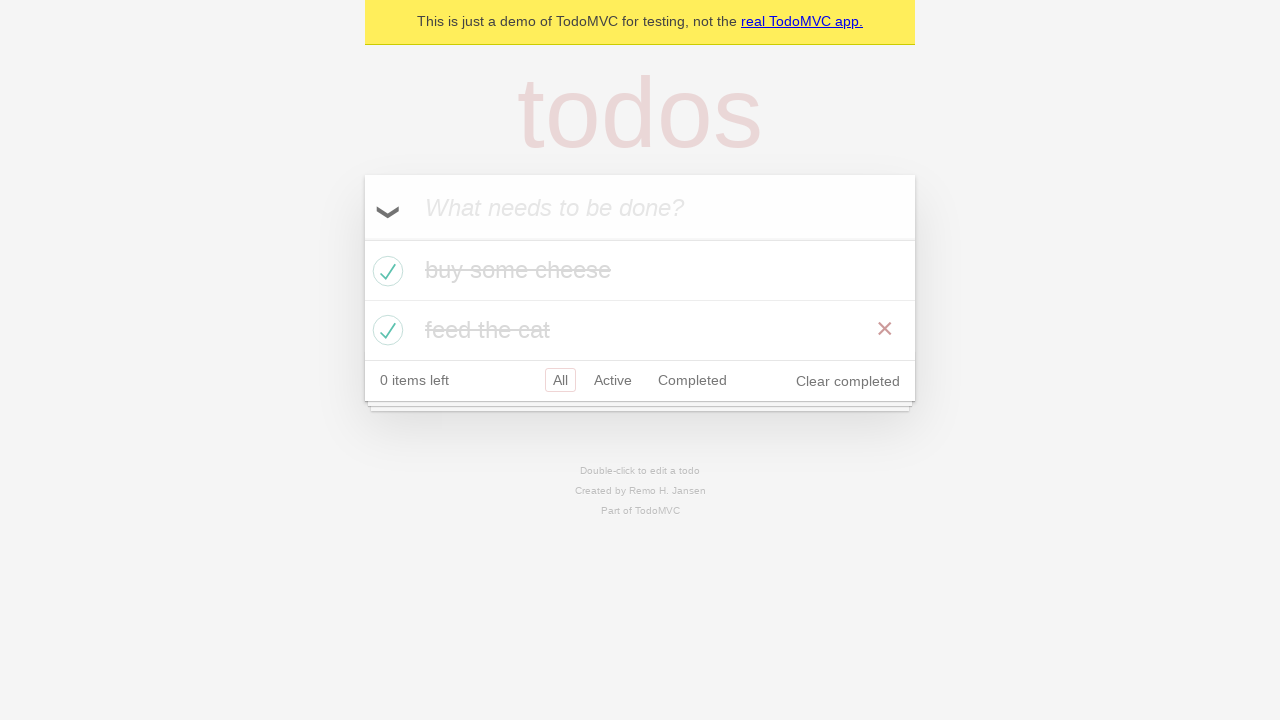